Tests a customer registration form by filling out personal information fields including name, gender, date of birth, address, email, password, company, and role, then submits the form.

Starting URL: https://katalon-test.s3.amazonaws.com/aut/html/form.html

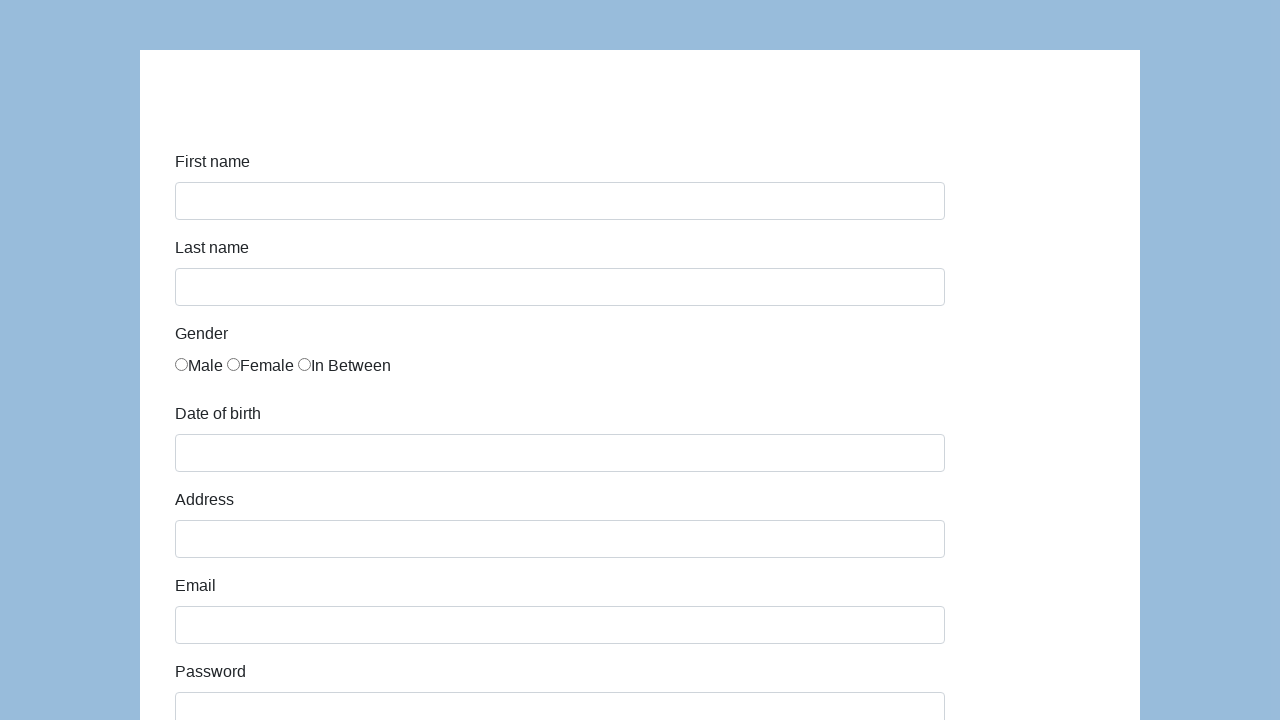

Filled first name field with 'John' on internal:label="First name"i
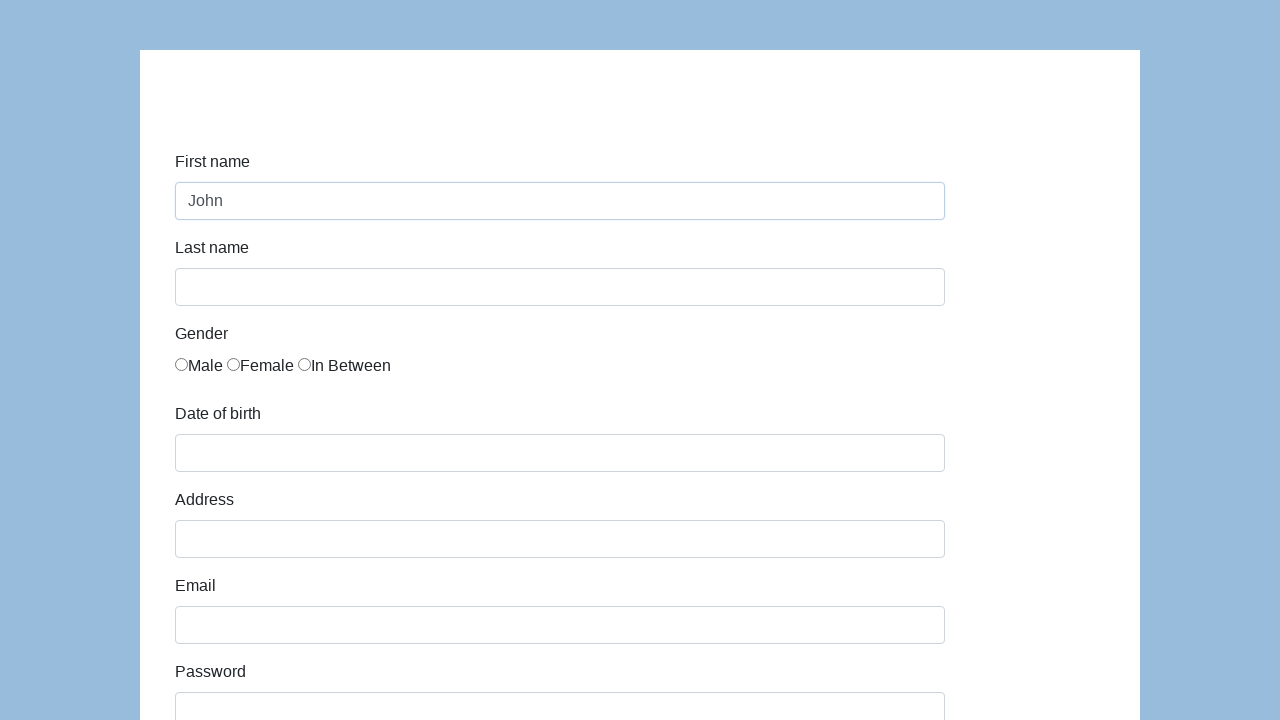

Filled last name field with 'Peterson' on internal:label="Last name"i
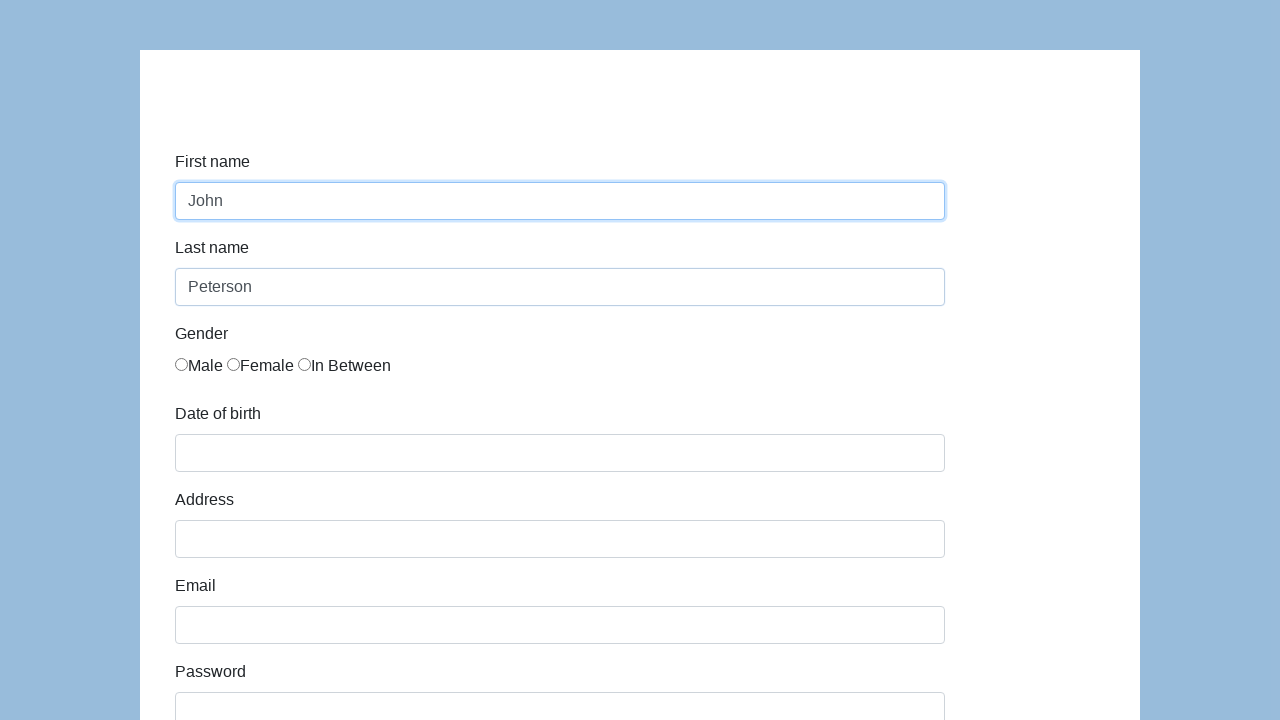

Selected Male gender option at (182, 364) on internal:label="Male"s
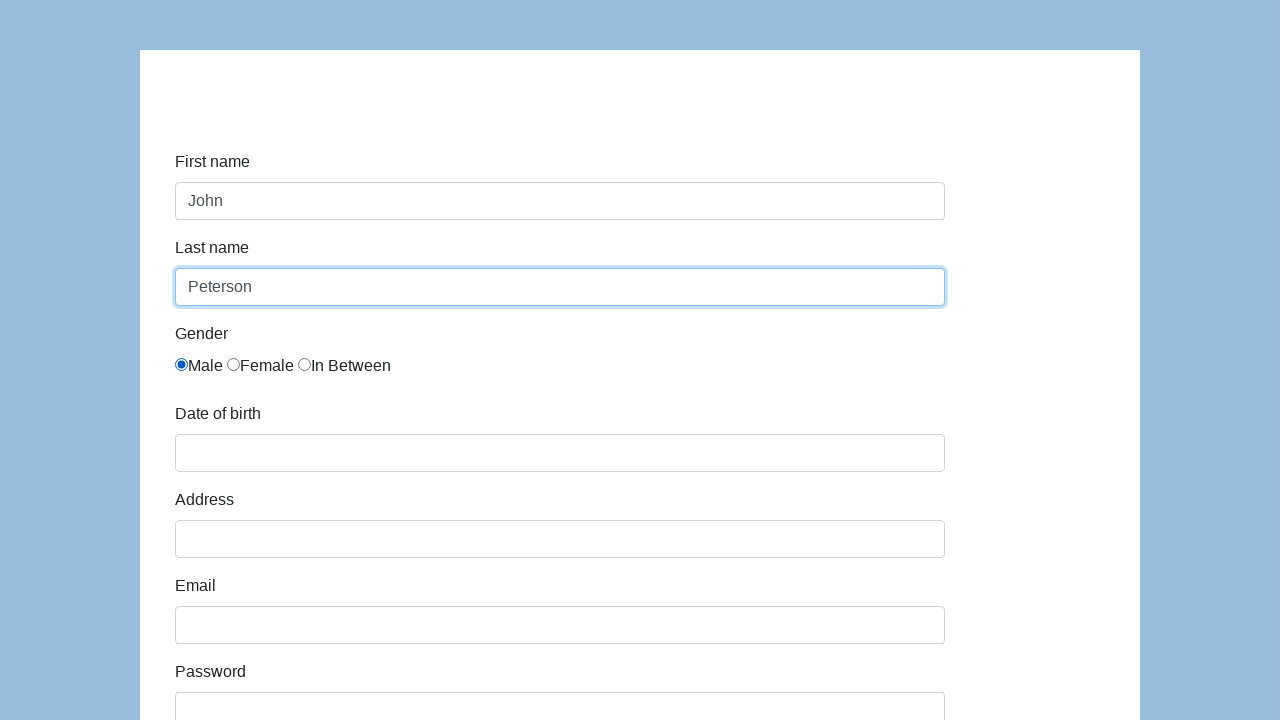

Waited for UI updates
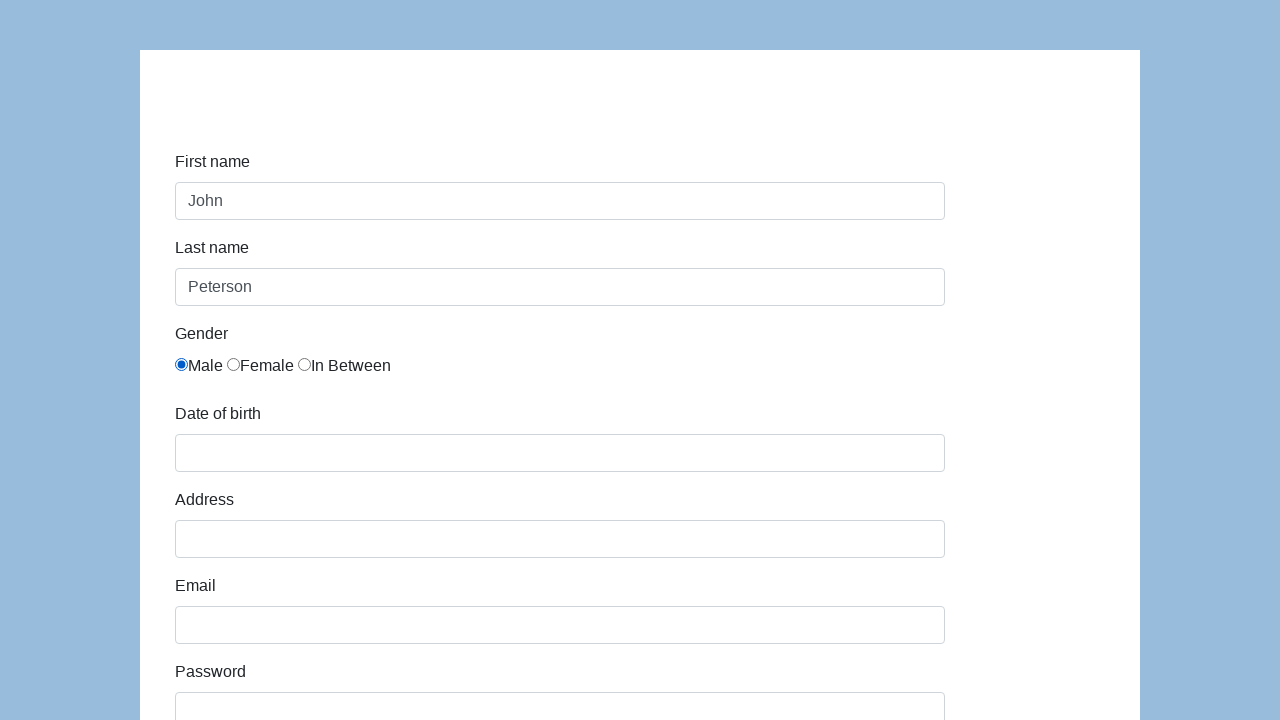

Clicked date of birth field at (560, 453) on internal:label="Date of birth"i
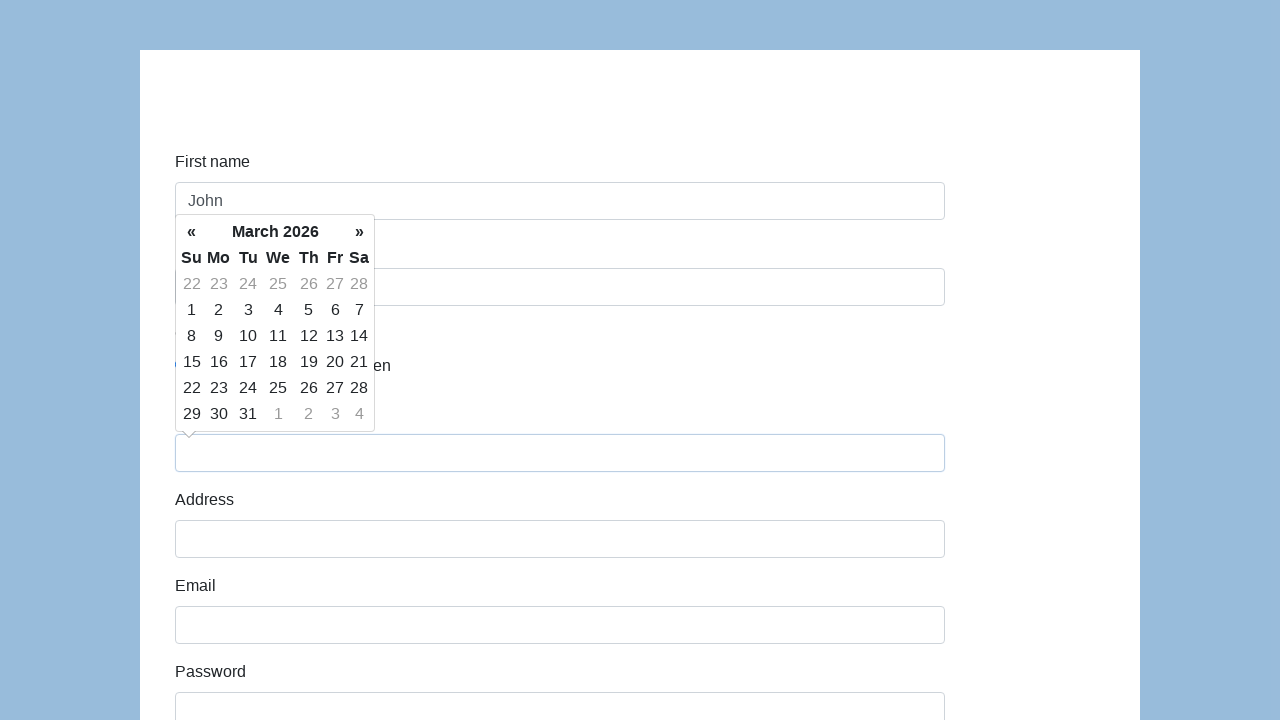

Selected date 6 from date picker at (309, 284) on internal:role=cell[name="6"i] >> nth=1
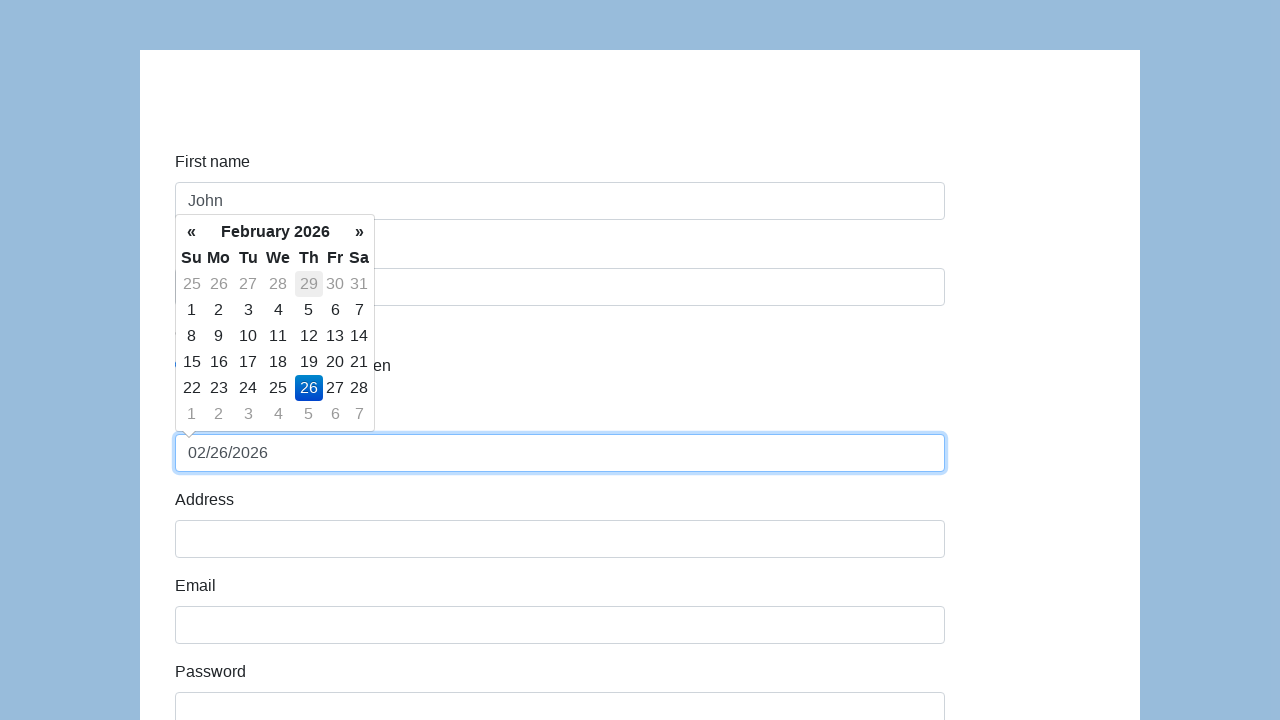

Filled address field with '742 Evergreen Terrace, Springfield' on internal:label="Address"i
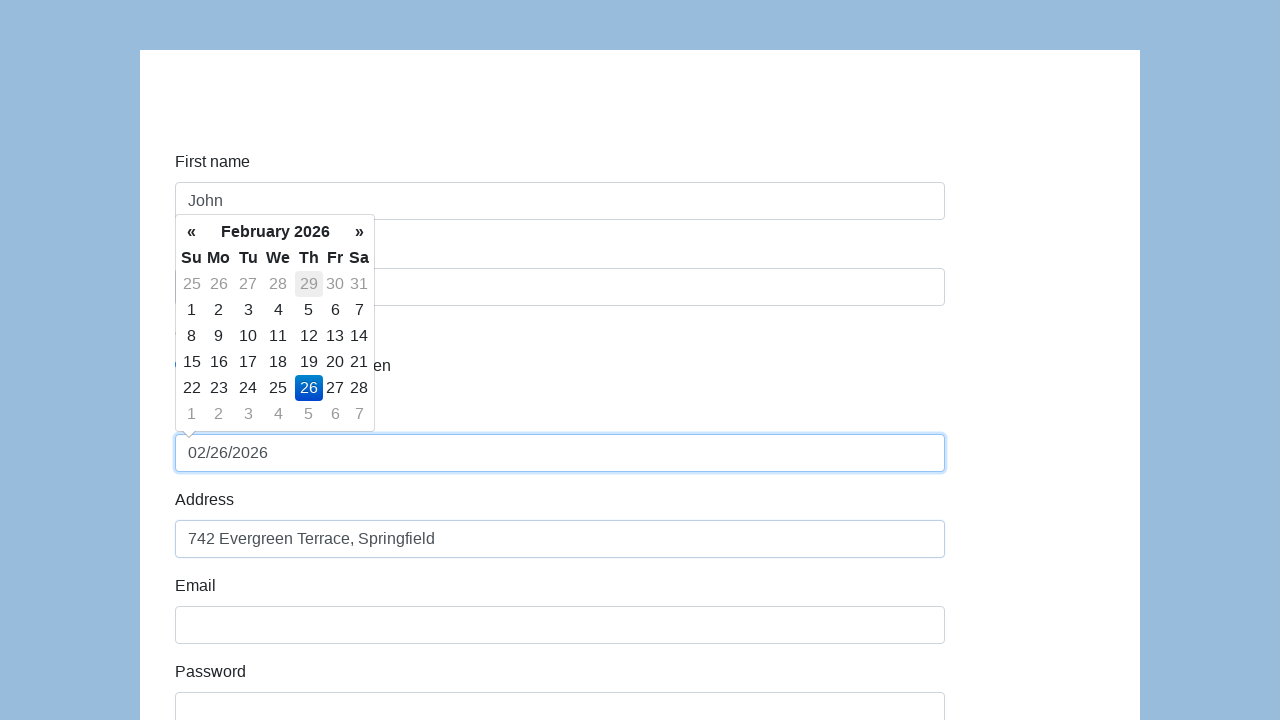

Filled email field with 'john.peterson@example.com' on internal:label="Email"i
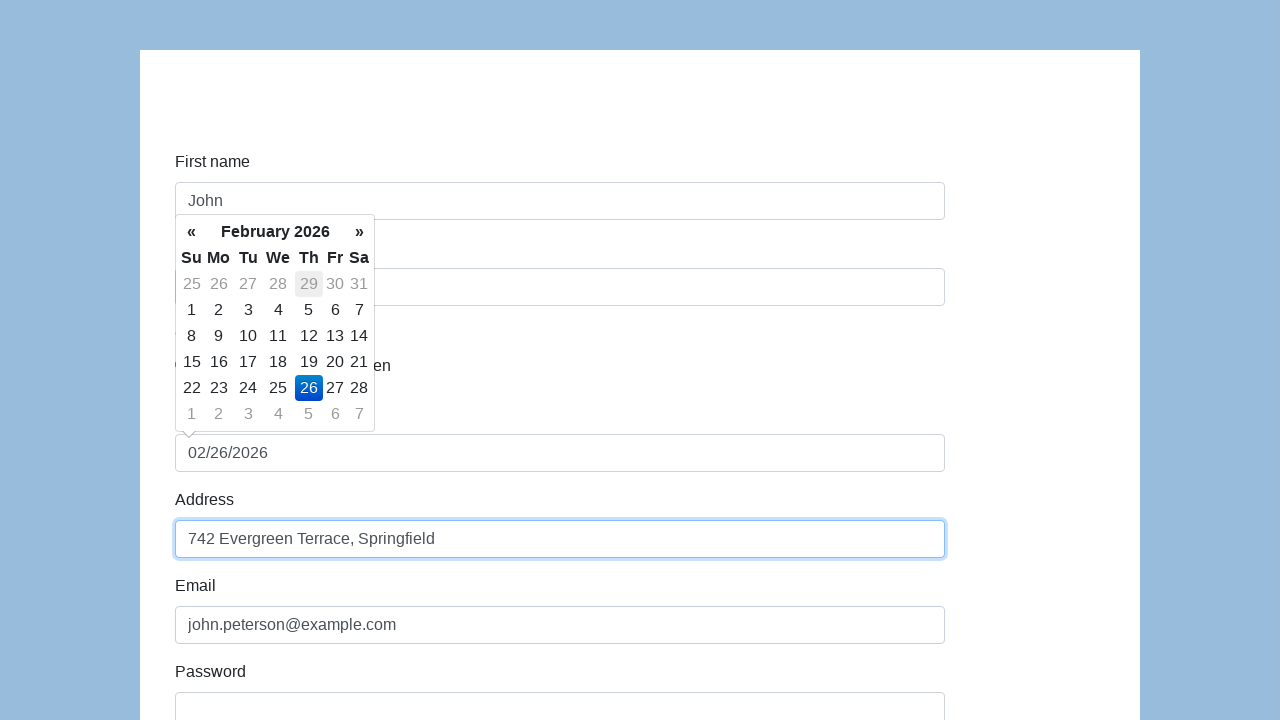

Filled password field with 'SecurePass123!' on internal:label="Password"i
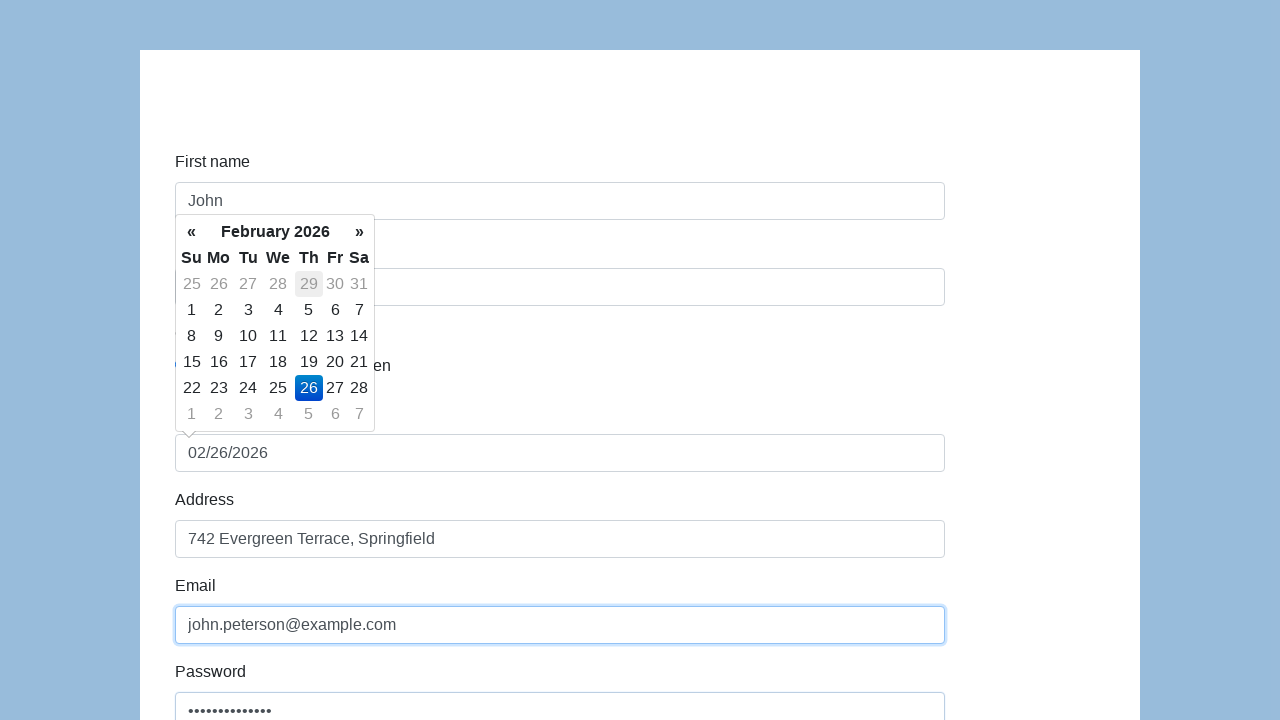

Filled company field with 'Acme Corporation' on internal:label="Company"i
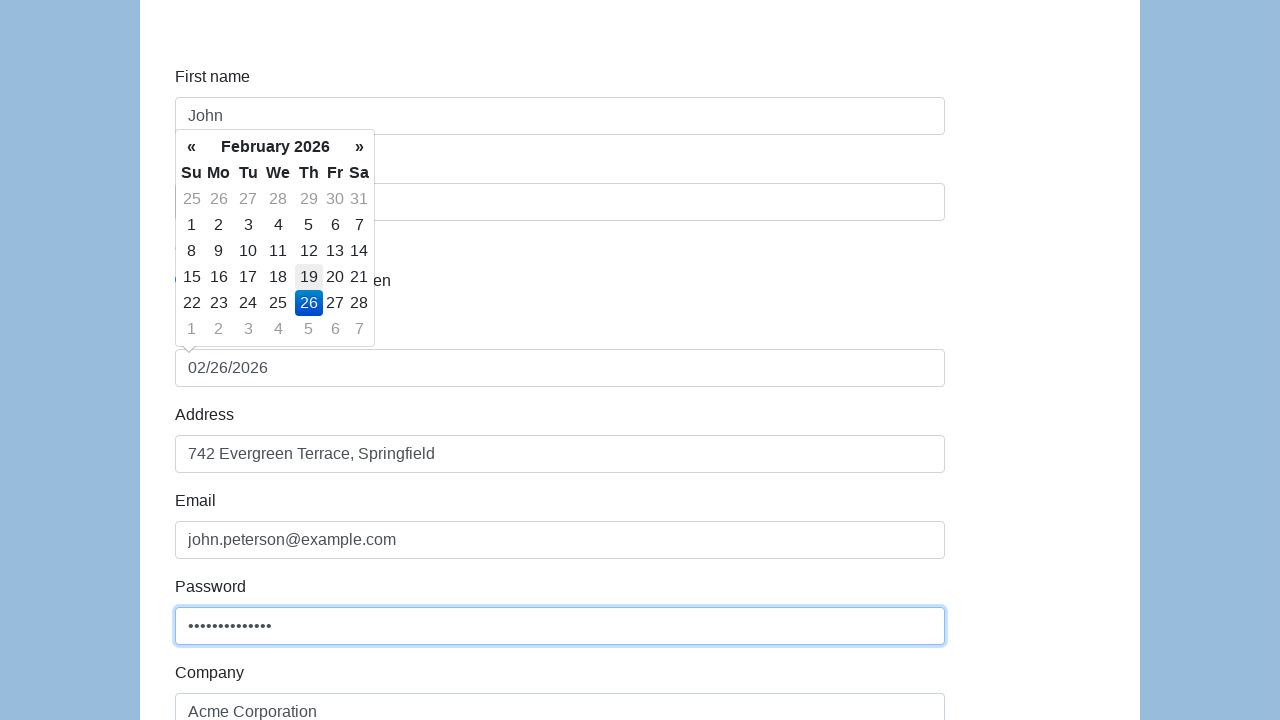

Selected 'QA' from role dropdown on internal:label="Role"i
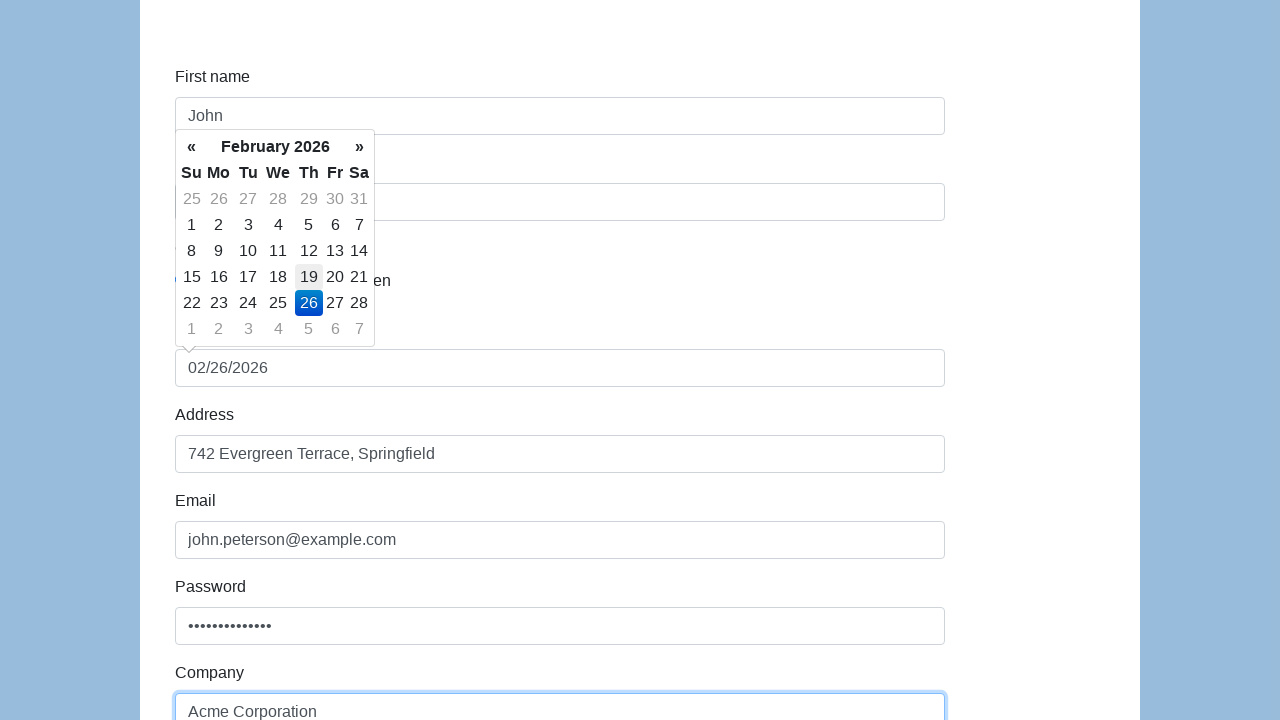

Clicked Submit button to submit the registration form at (213, 665) on internal:role=button[name="Submit"i]
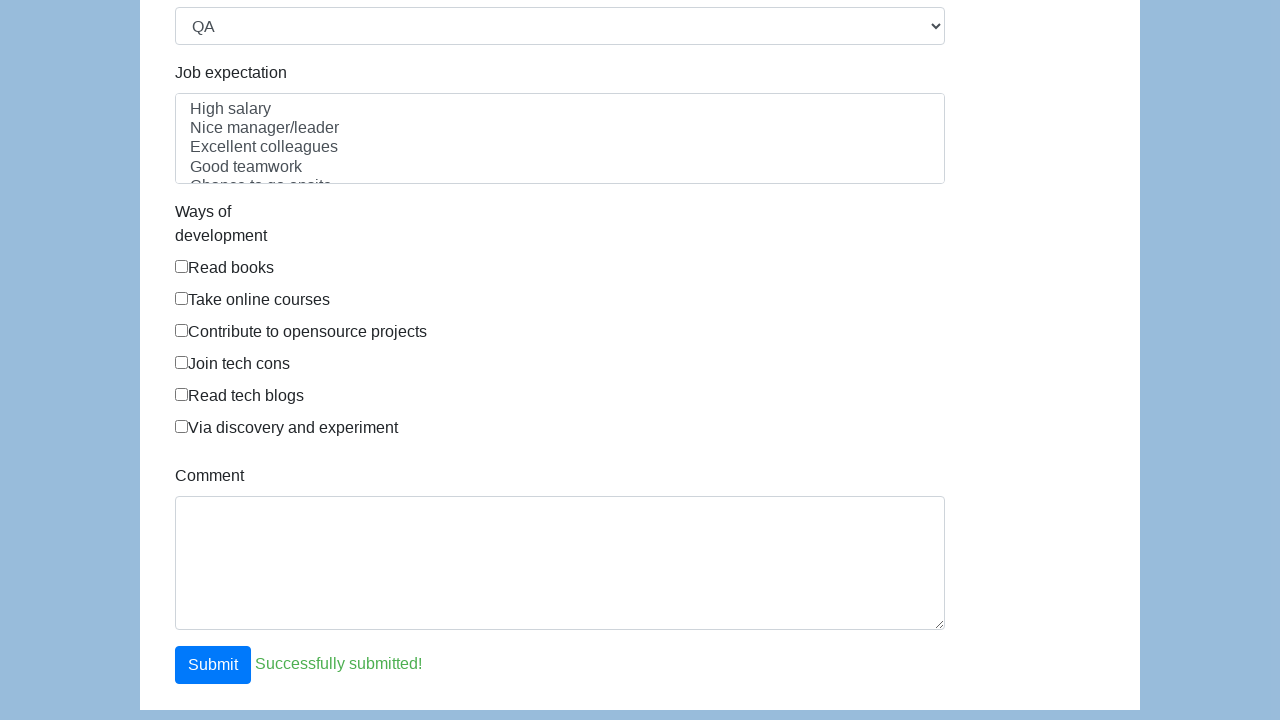

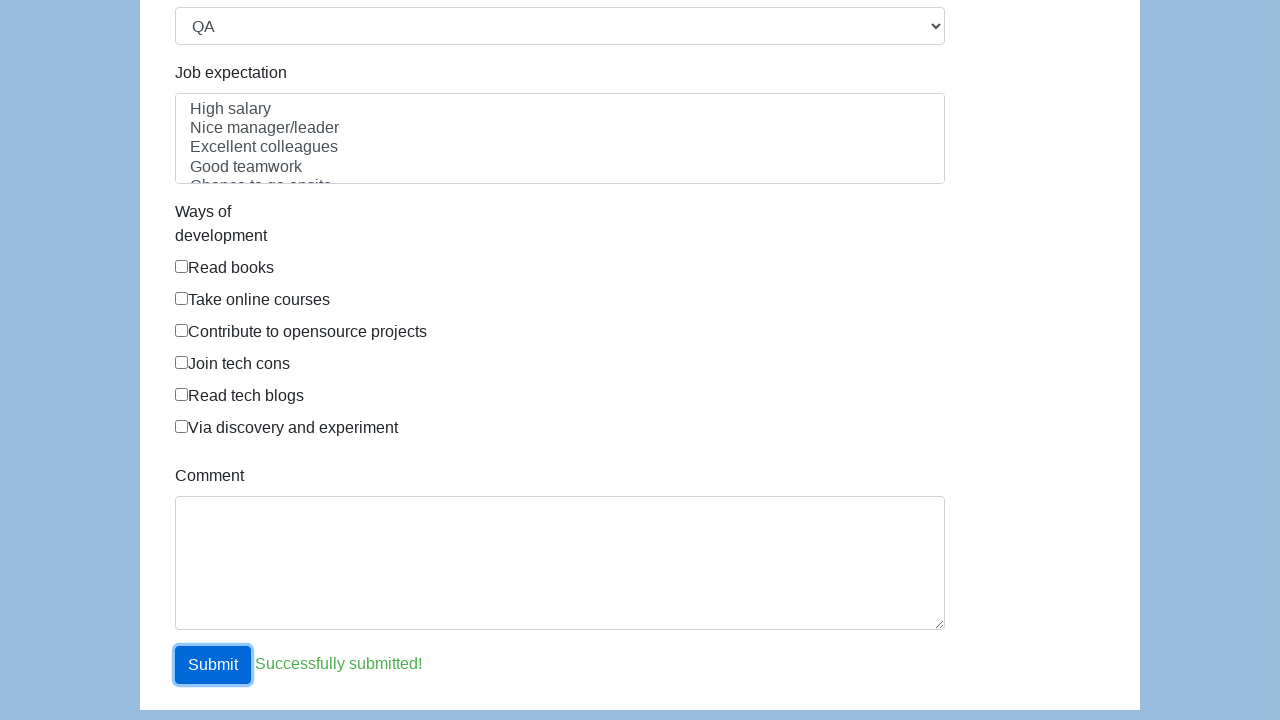